Tests clicking on a jQuery UI menu element using JavaScript execution to trigger a click event

Starting URL: http://the-internet.herokuapp.com/jqueryui/menu#

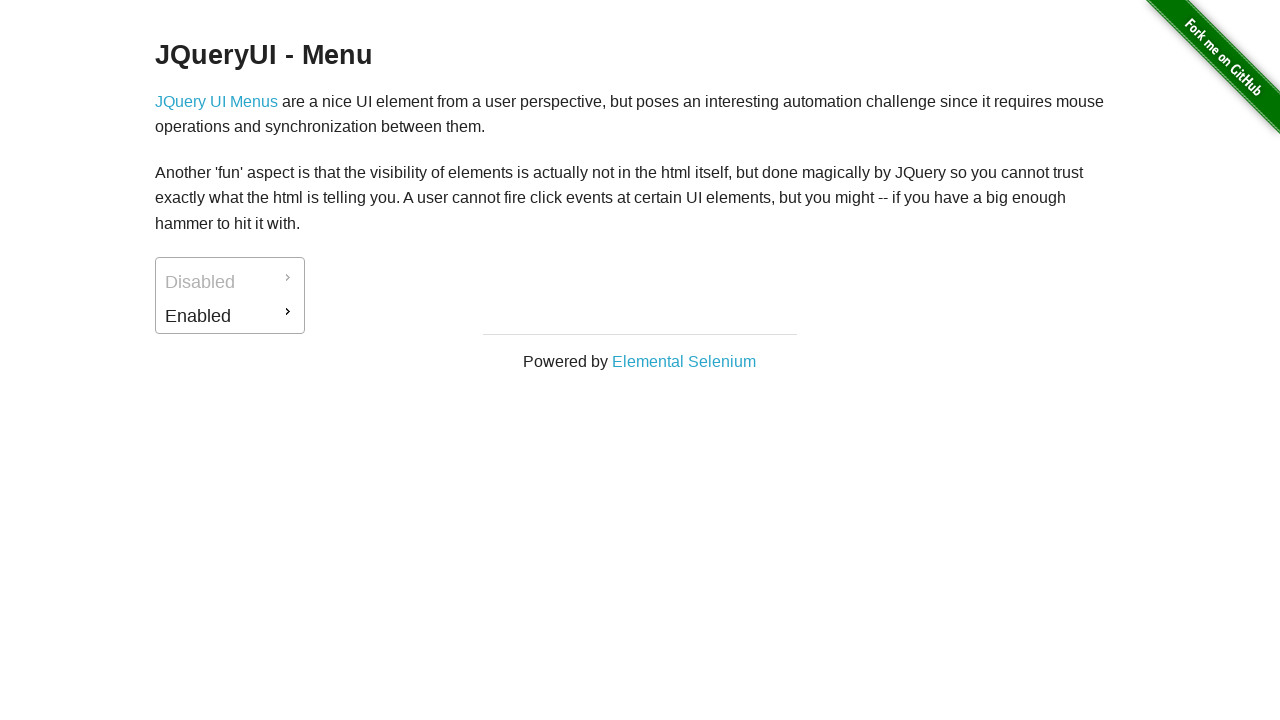

Navigated to jQuery UI menu page
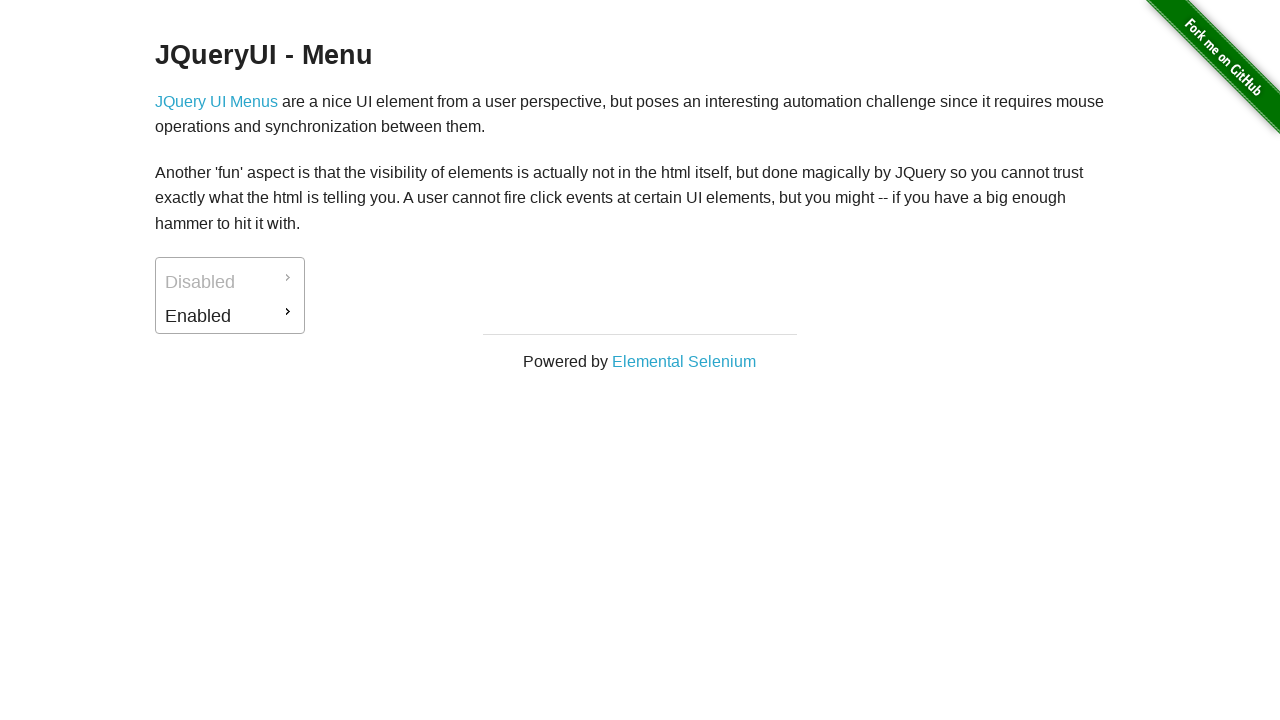

Clicked on jQuery UI menu element with id ui-id-2 at (230, 316) on #ui-id-2
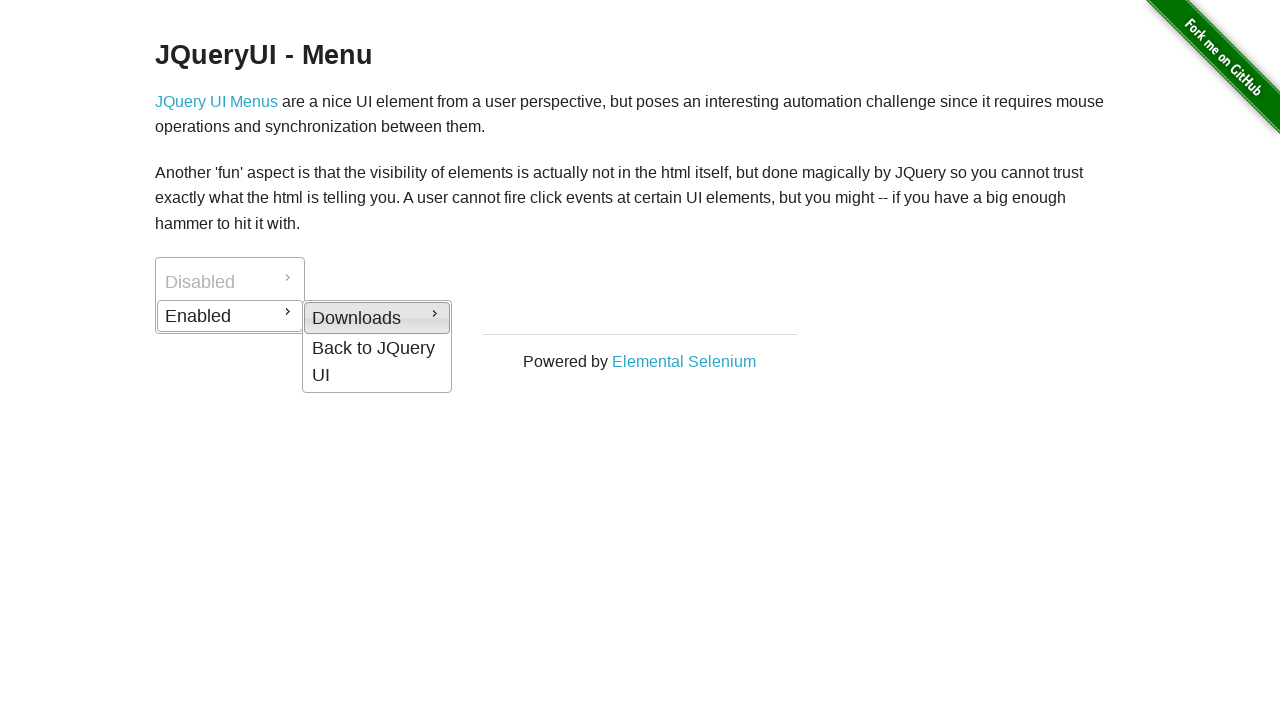

Waited 2 seconds to observe the result after menu click
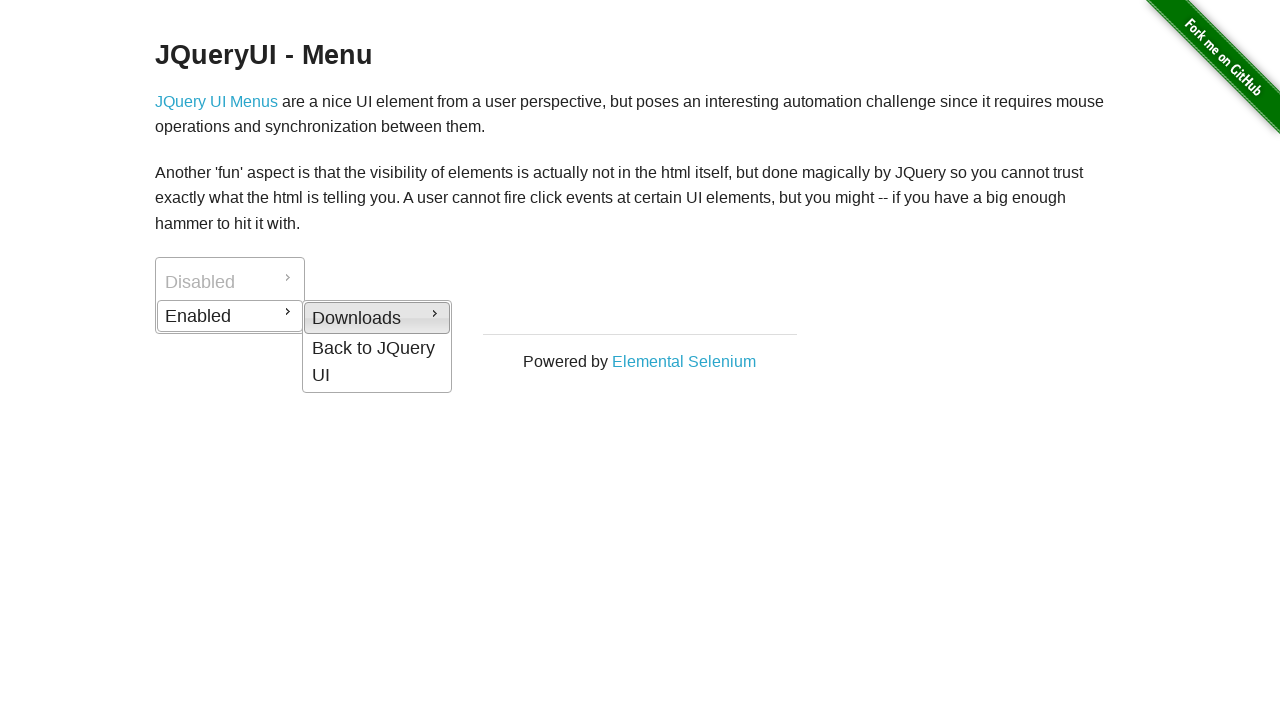

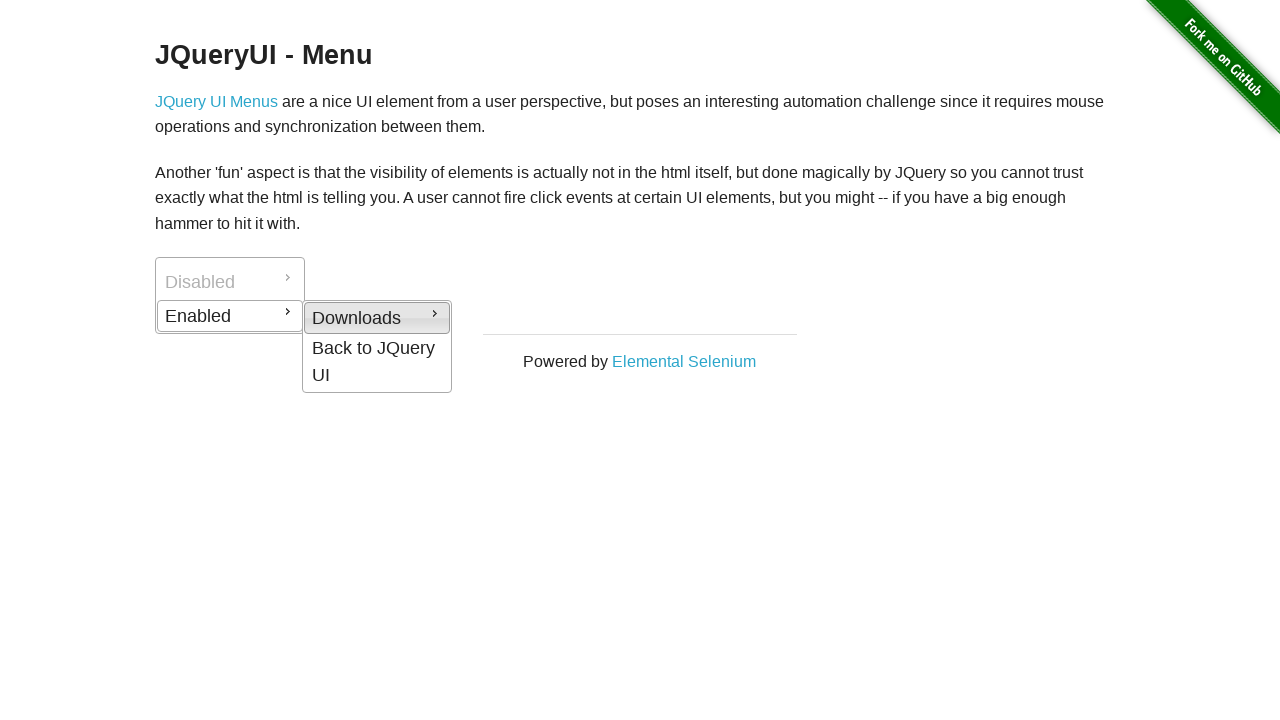